Tests drag and drop functionality by dragging an element and dropping it onto a target droppable area

Starting URL: https://selenium08.blogspot.com/2020/01/drag-drop.html

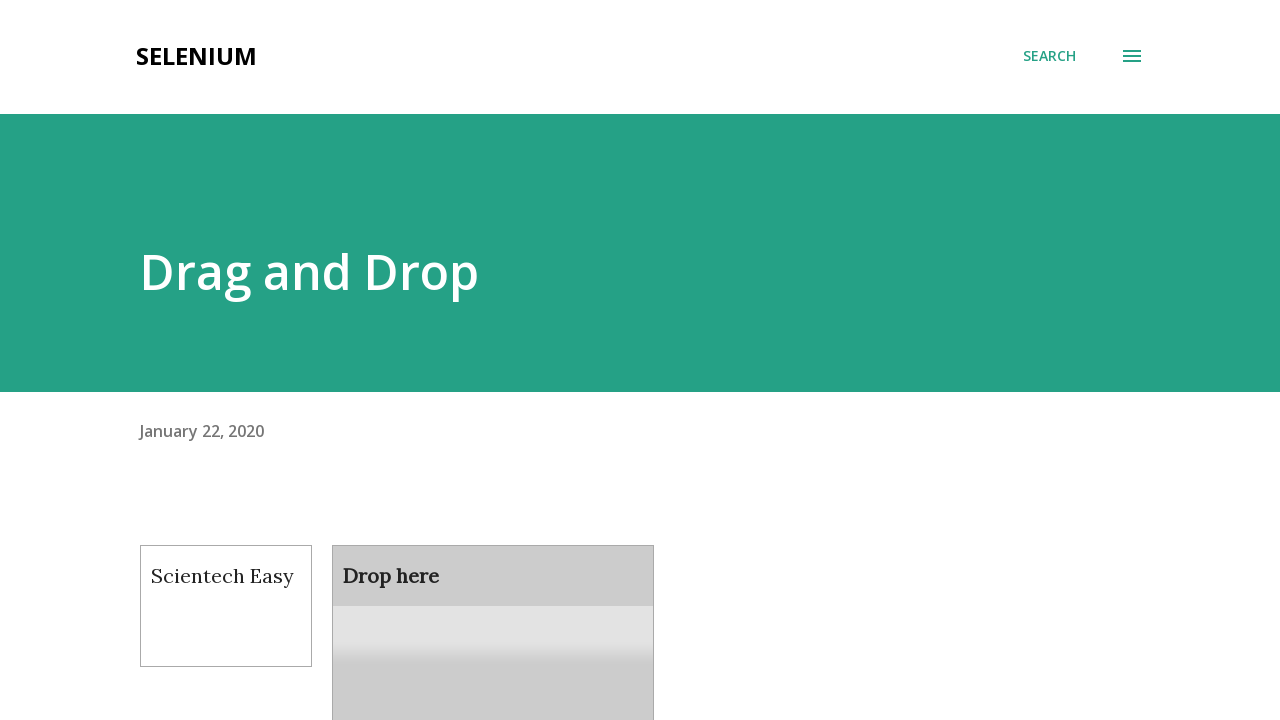

Located draggable element with id 'draggable'
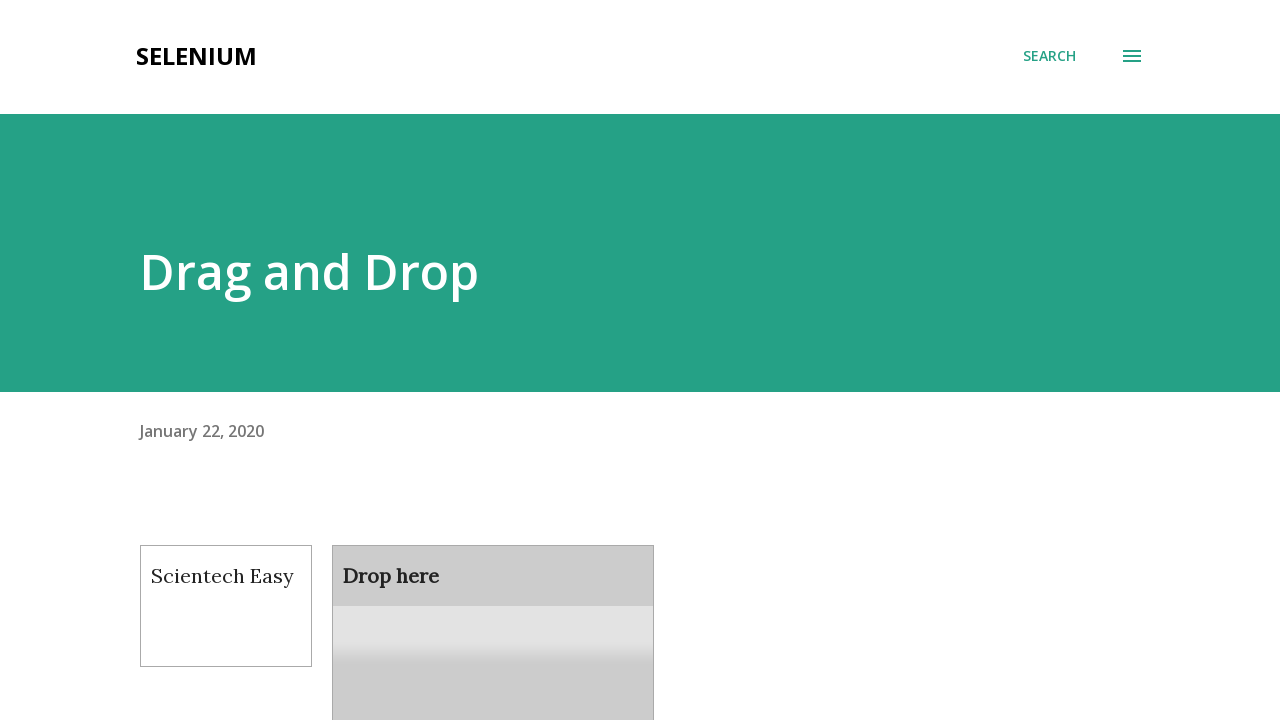

Located droppable element with id 'droppable'
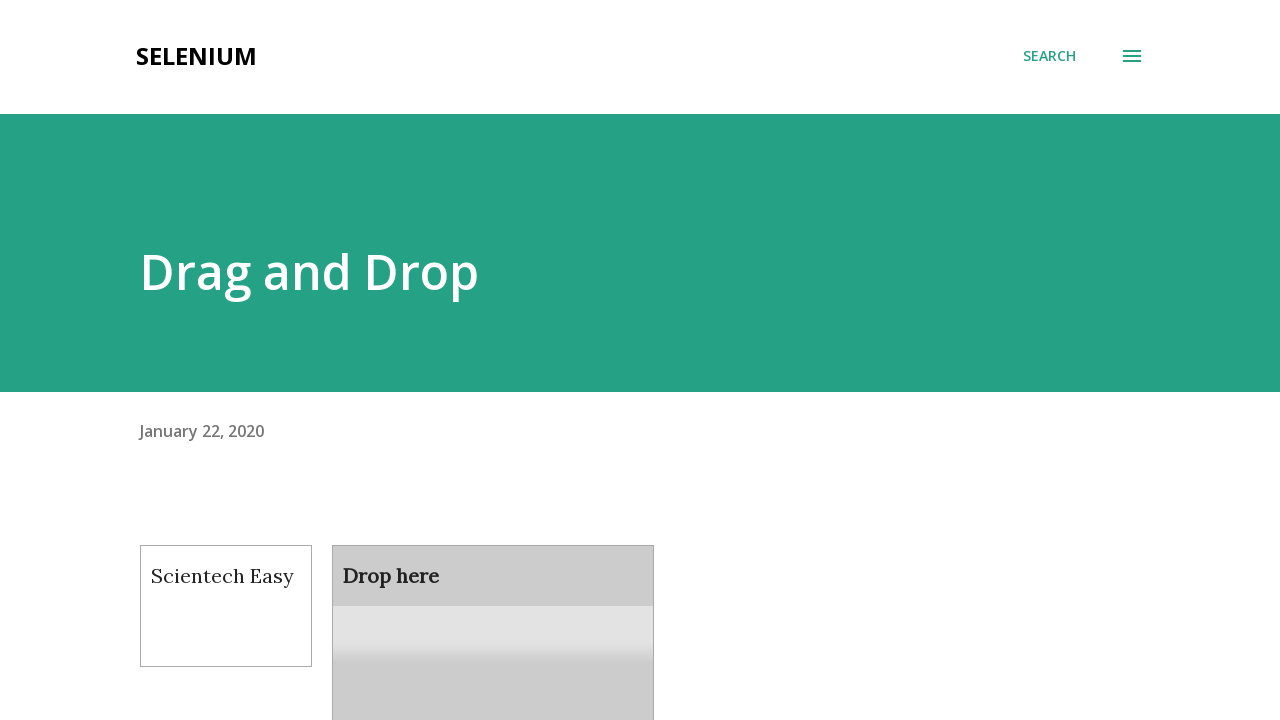

Dragged draggable element onto droppable target area at (493, 609)
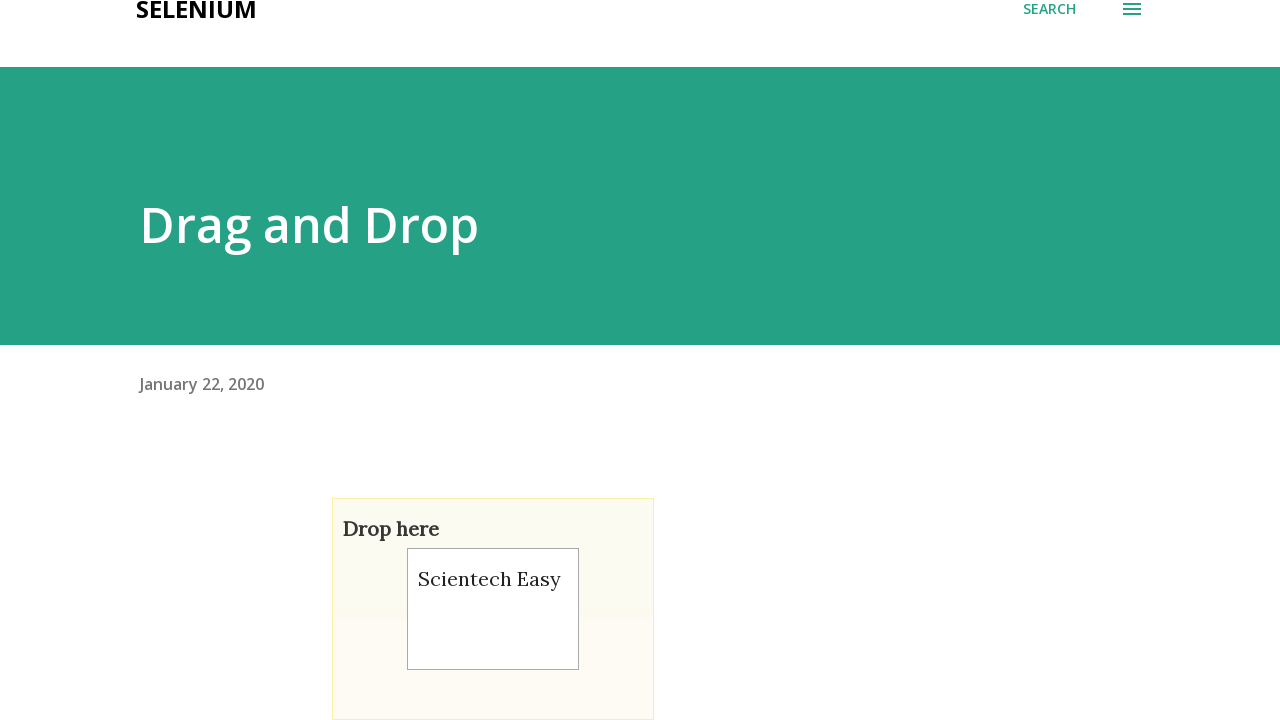

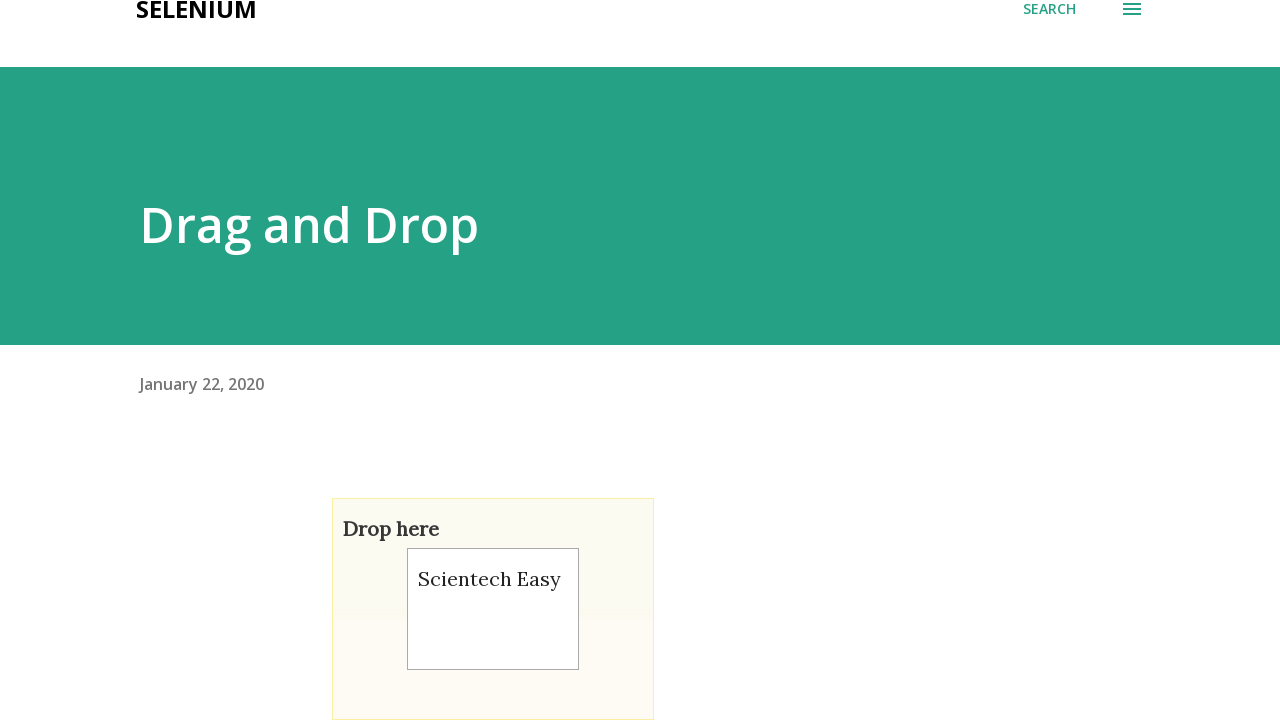